Tests text input functionality by entering text into a fullname field, verifying the entered value, then clearing the field and verifying it's empty

Starting URL: https://www.tutorialspoint.com/selenium/practice/text-box.php

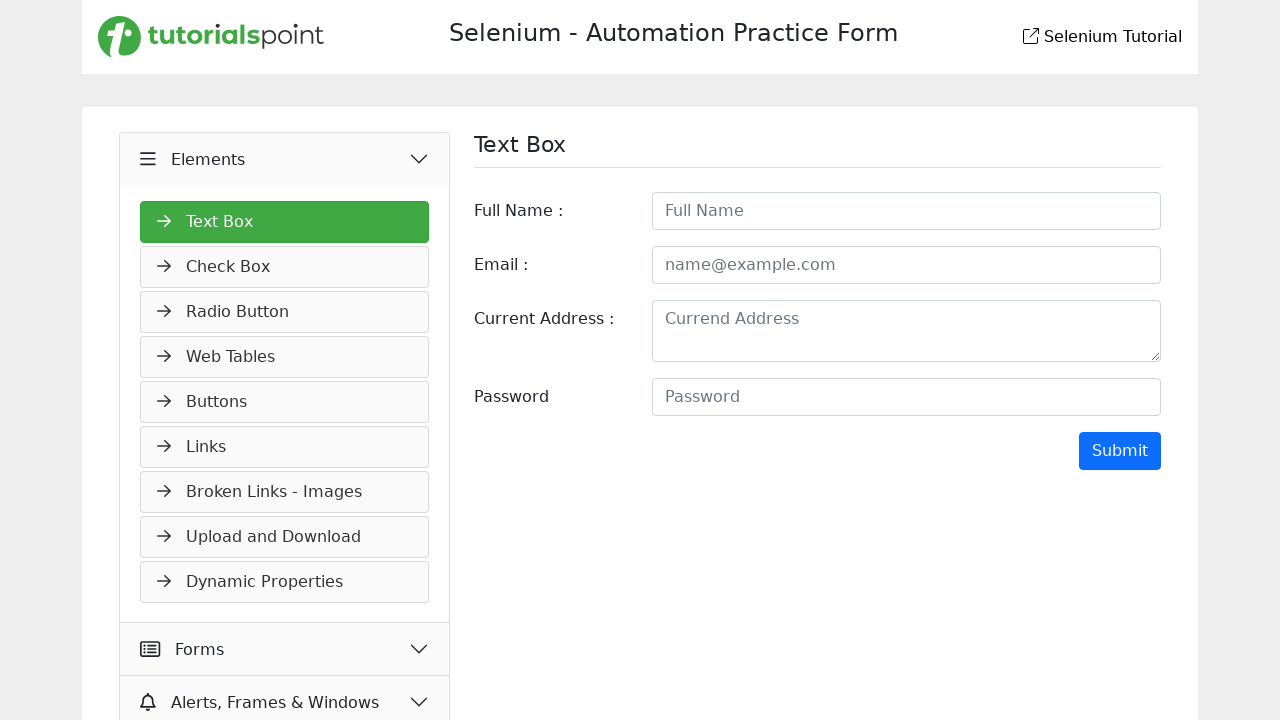

Filled fullname field with 'Java' on #fullname
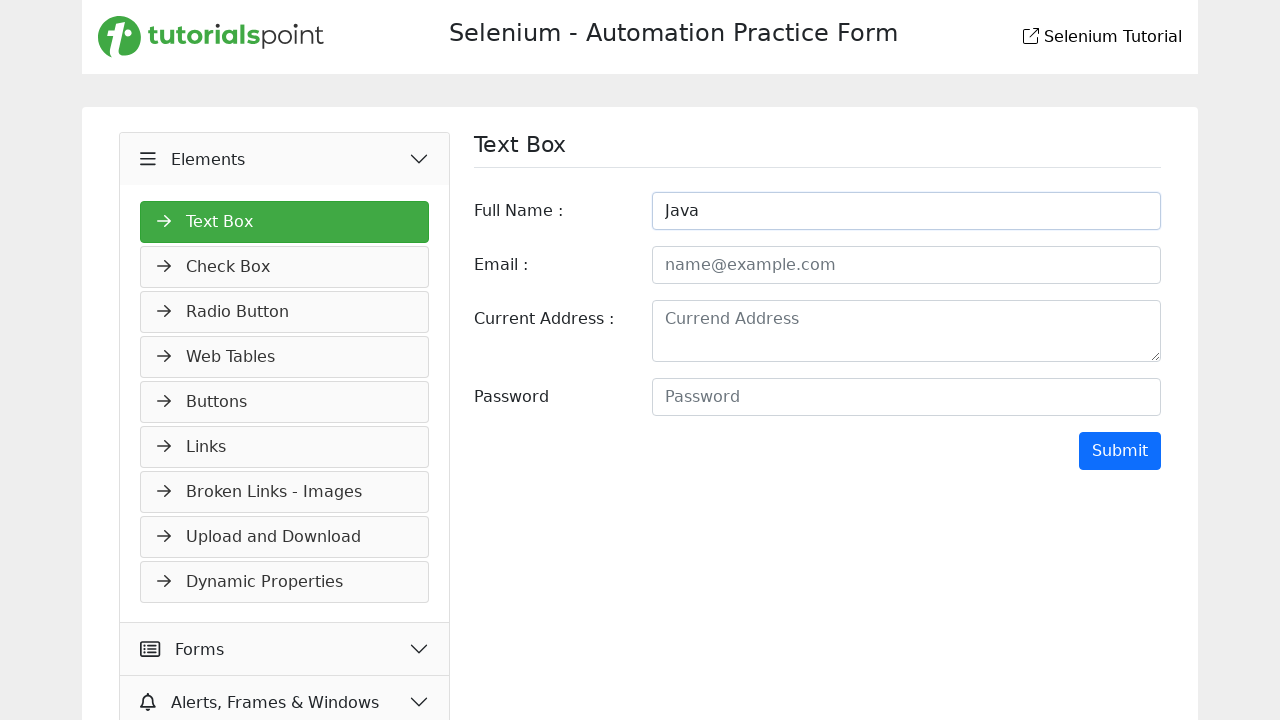

Retrieved entered text from fullname field: 'Java'
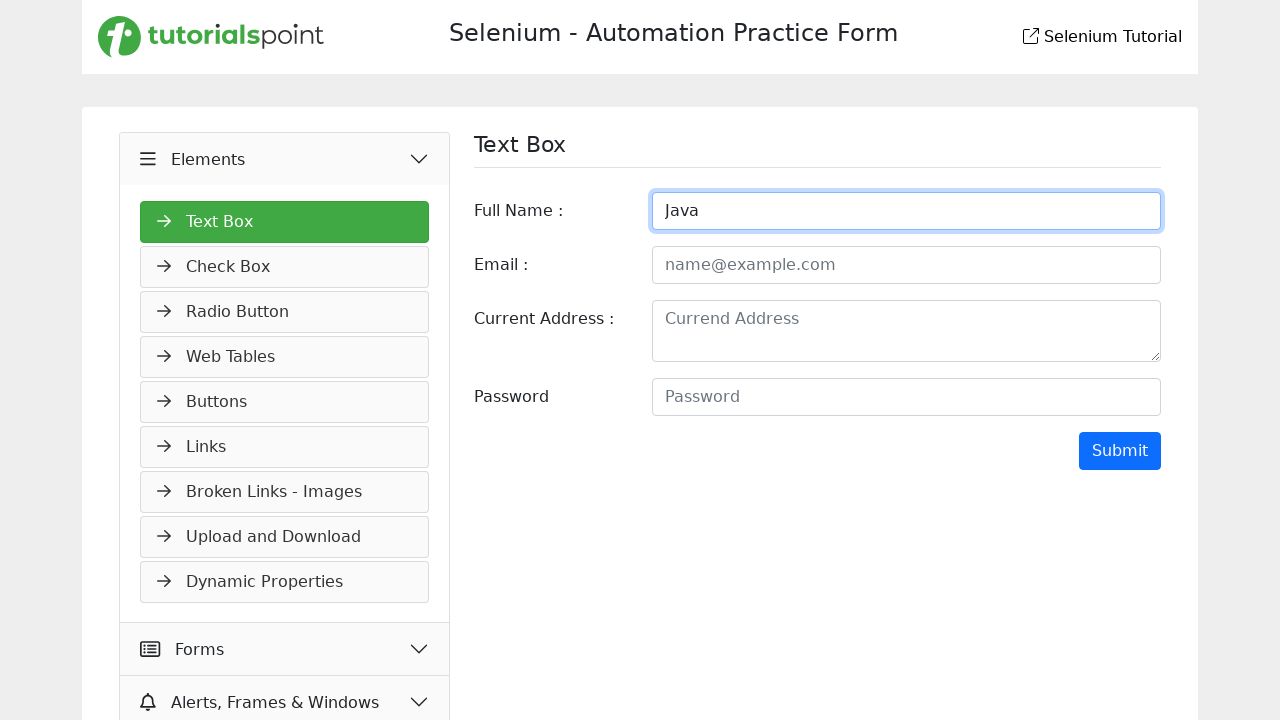

Cleared fullname field on #fullname
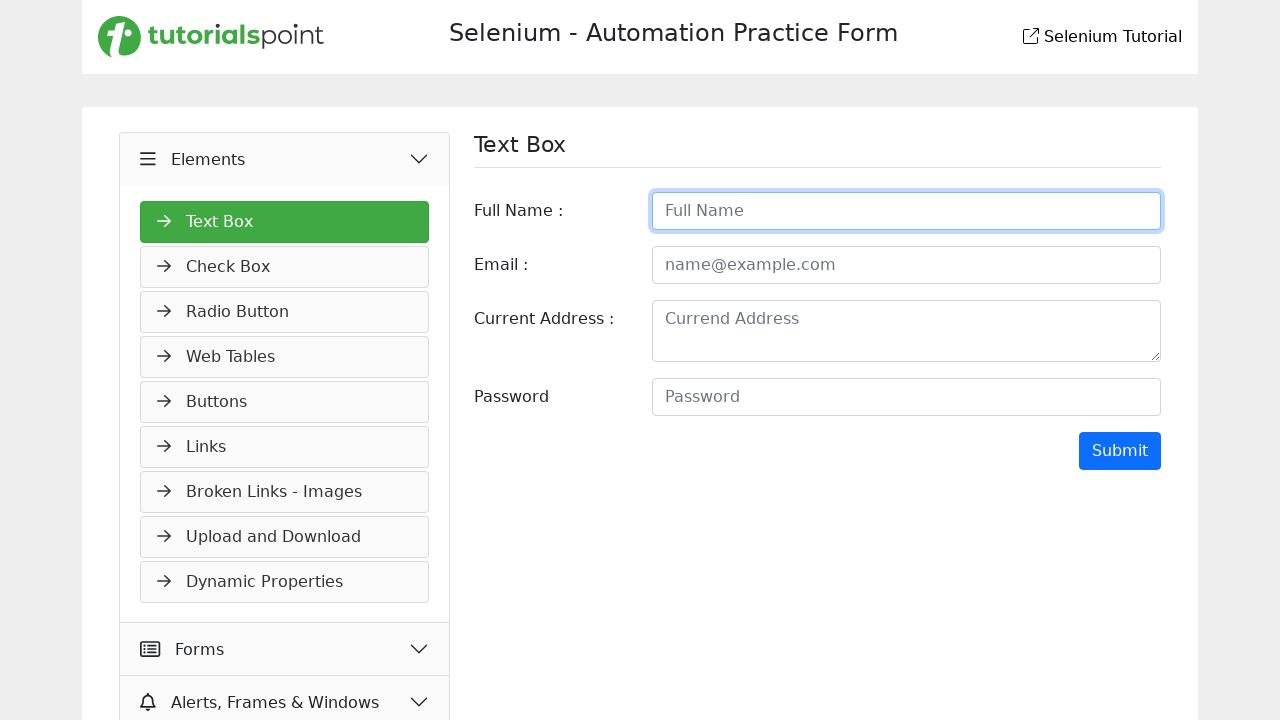

Verified fullname field is empty after clearing: ''
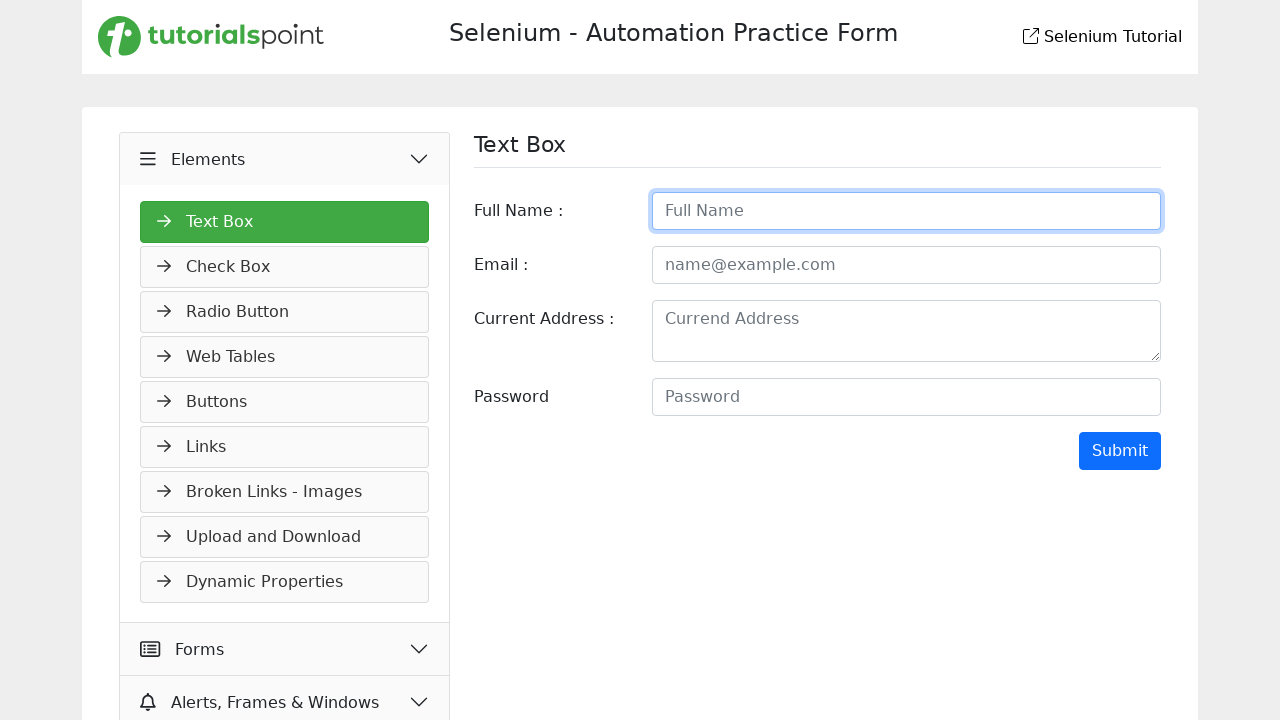

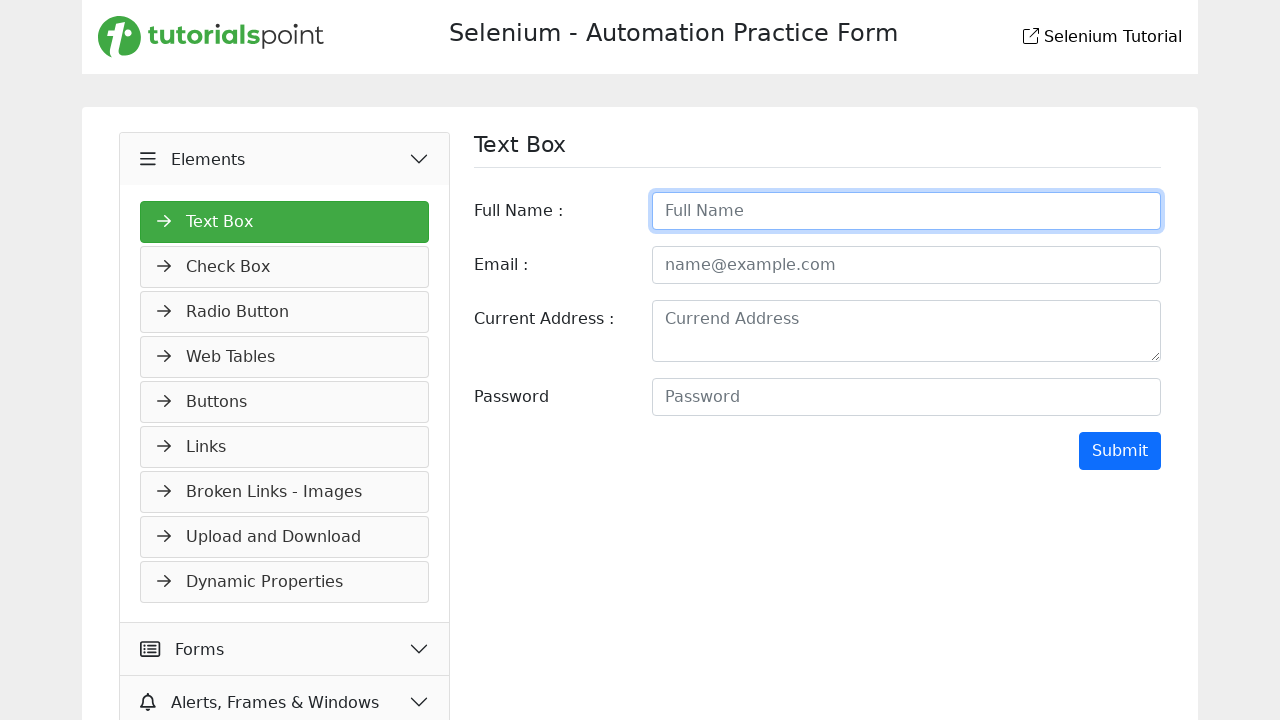